Navigates to an automation practice page and locates a broken link element

Starting URL: https://rahulshettyacademy.com/AutomationPractice/

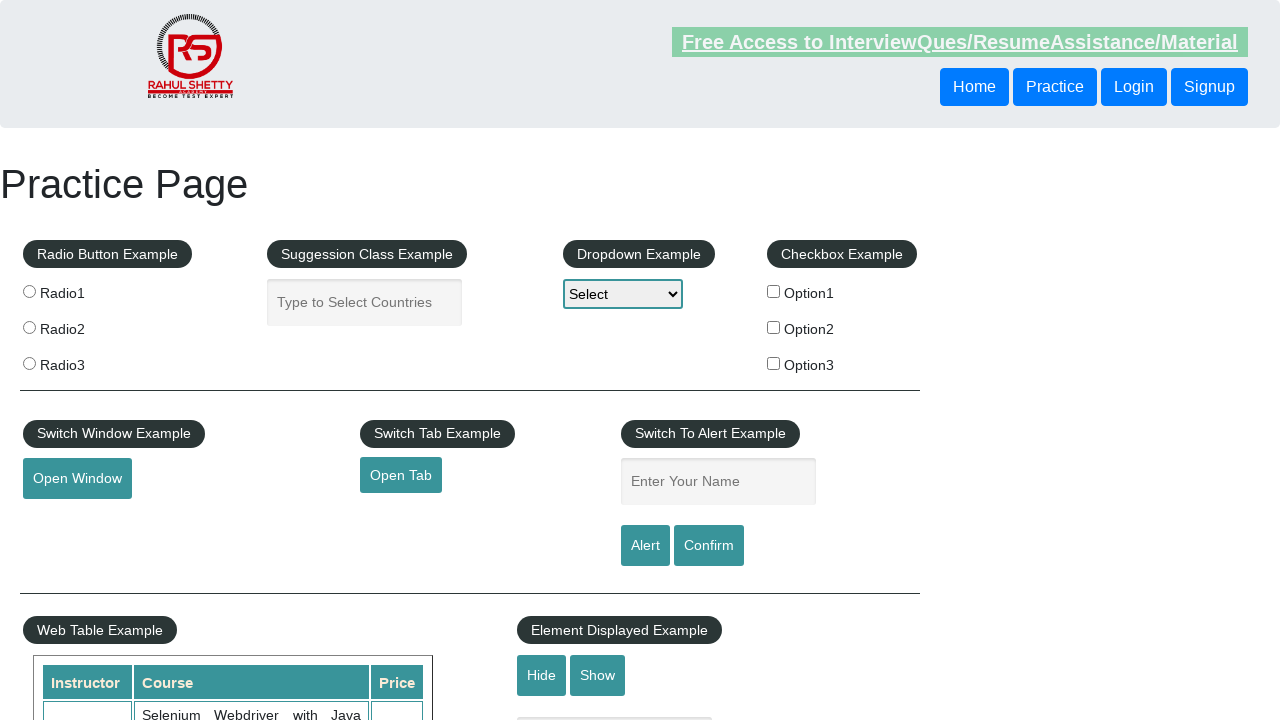

Retrieved href attribute from broken link element
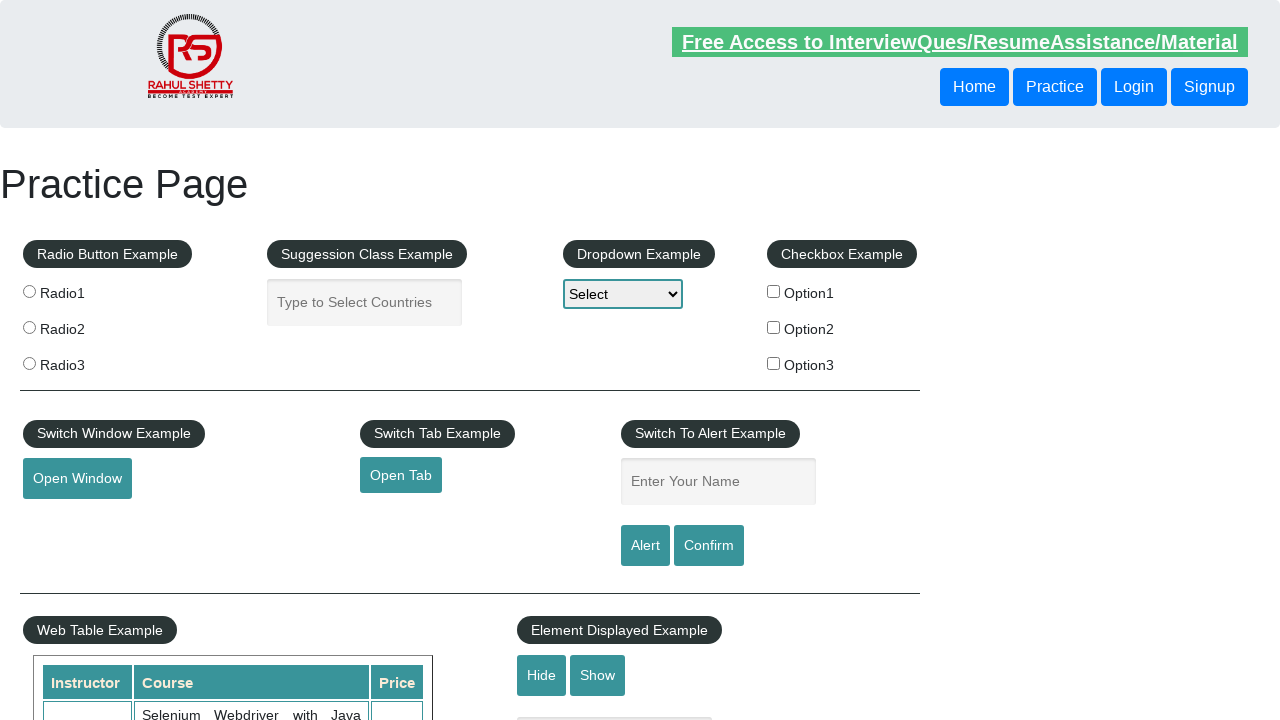

Confirmed broken link element exists on page
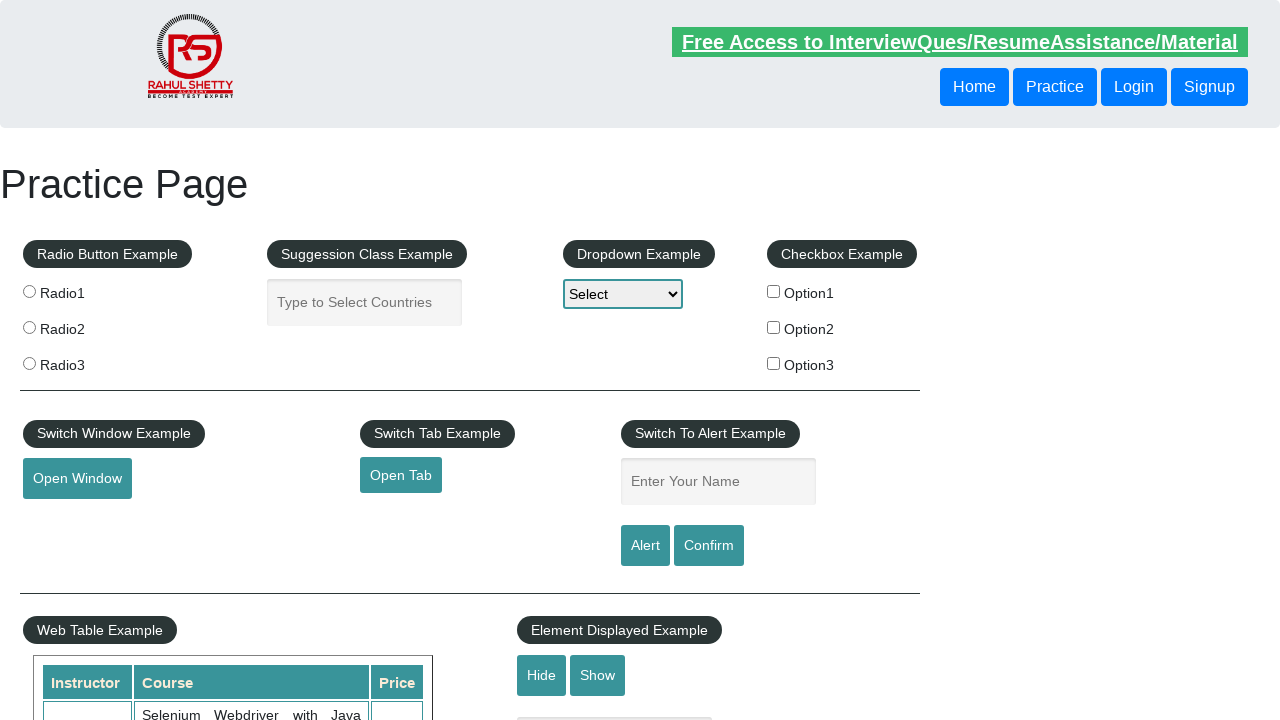

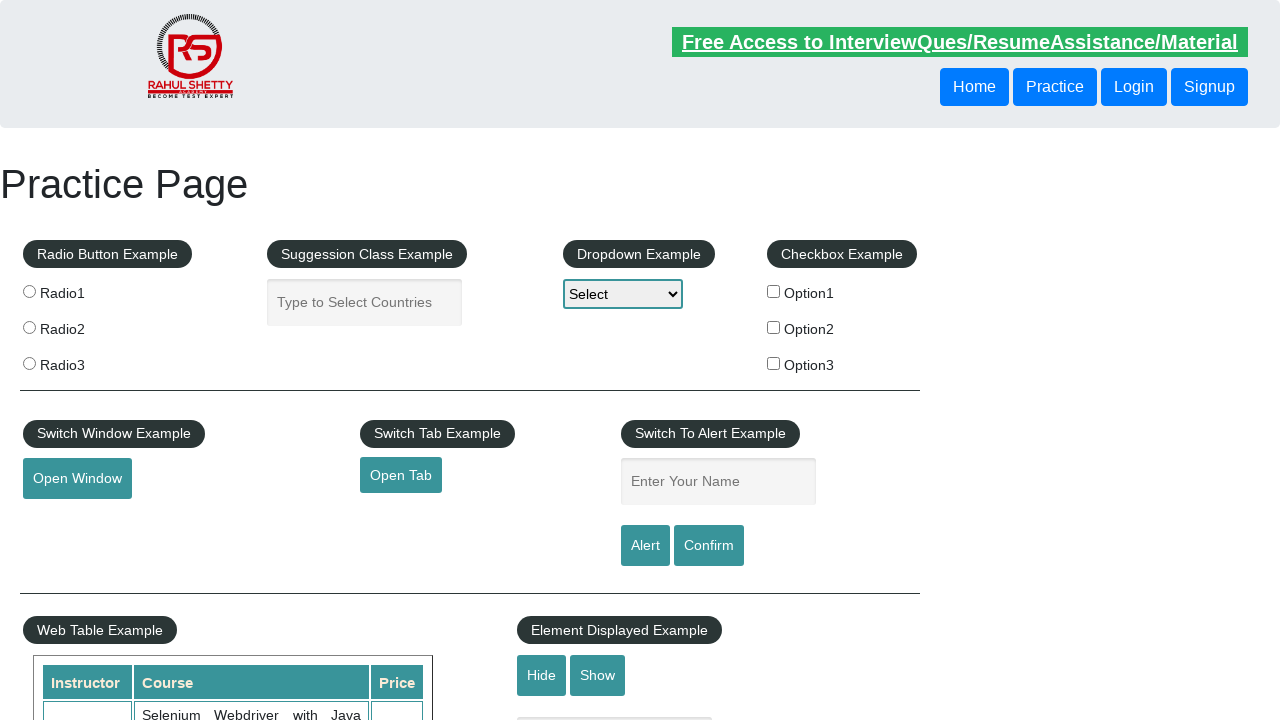